Tests a form with mathematical calculation by reading a value, computing a logarithmic result, filling the answer field, selecting checkboxes and radio buttons, then submitting the form

Starting URL: https://SunInJuly.github.io/execute_script.html

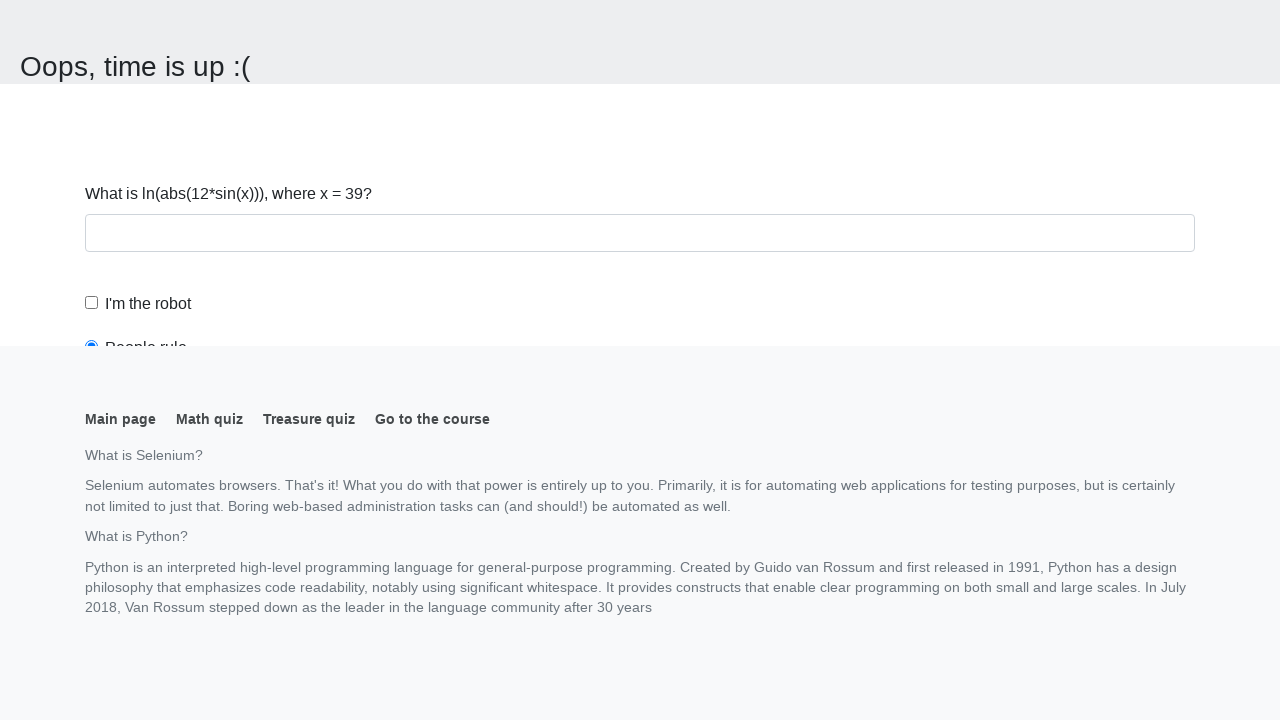

Navigated to form page
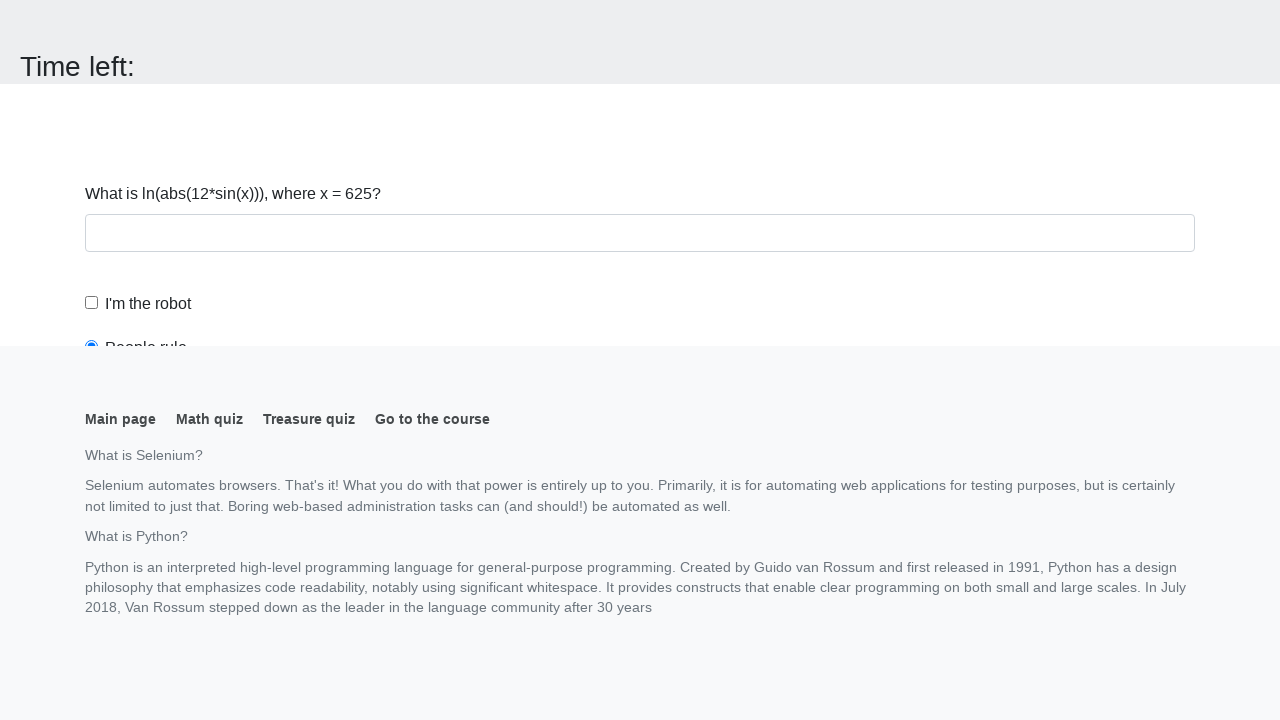

Retrieved input value: 625
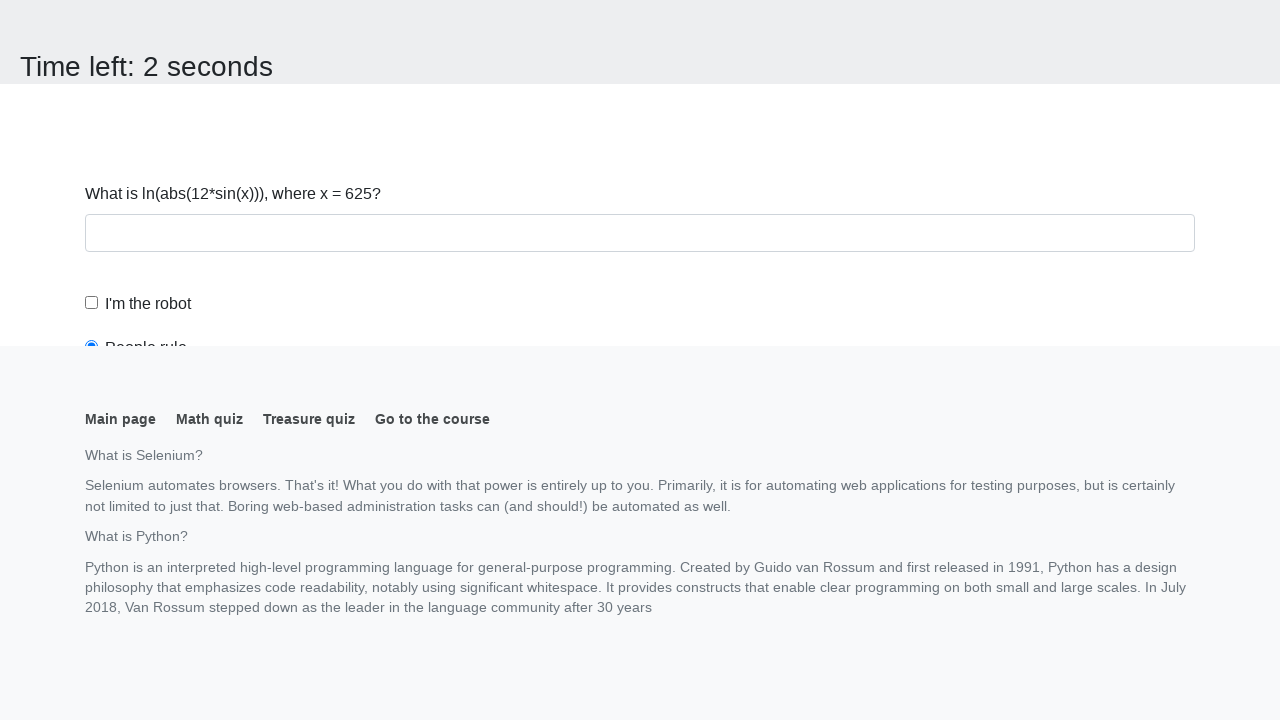

Calculated logarithmic result: 0.7477278208532483
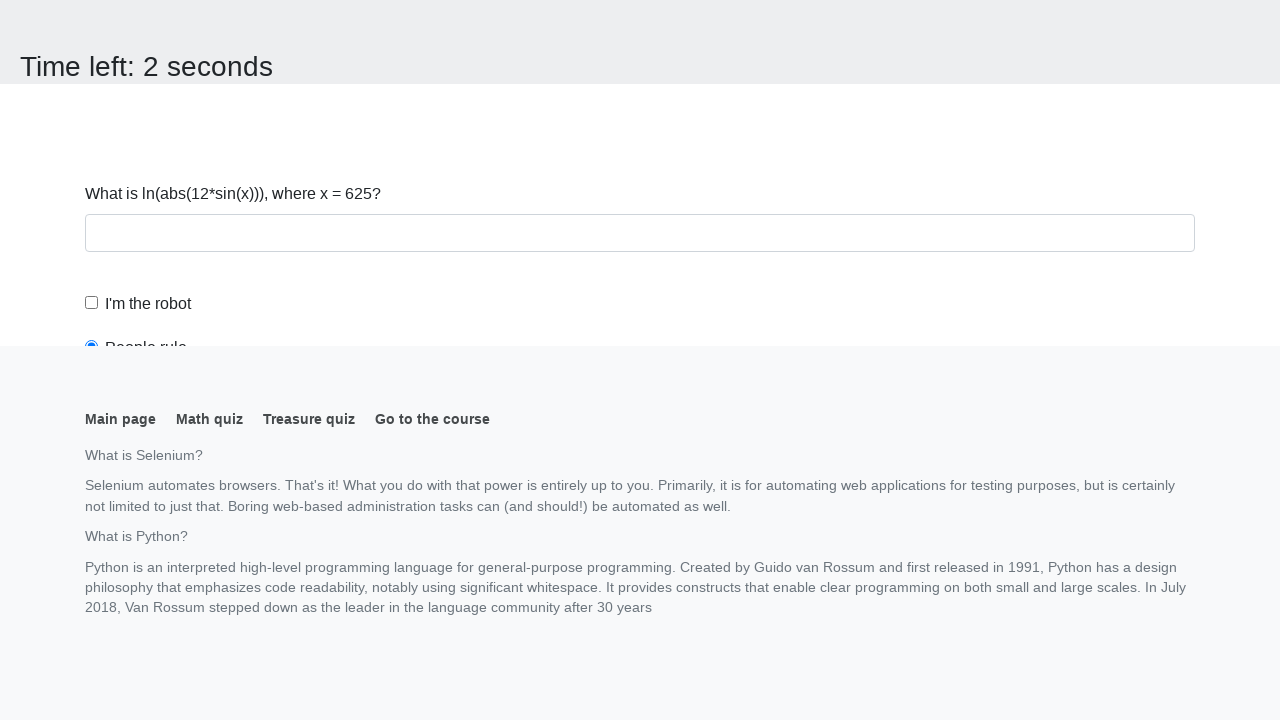

Filled answer field with calculated result on #answer
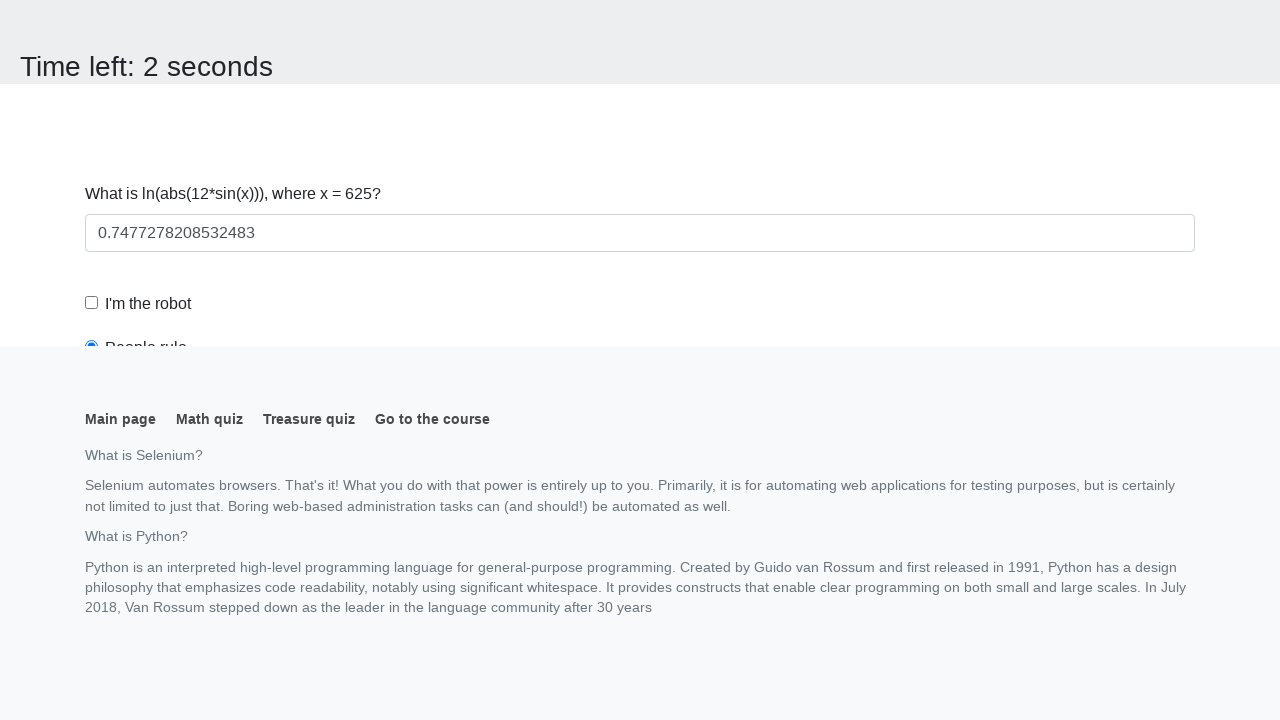

Scrolled robot checkbox into view
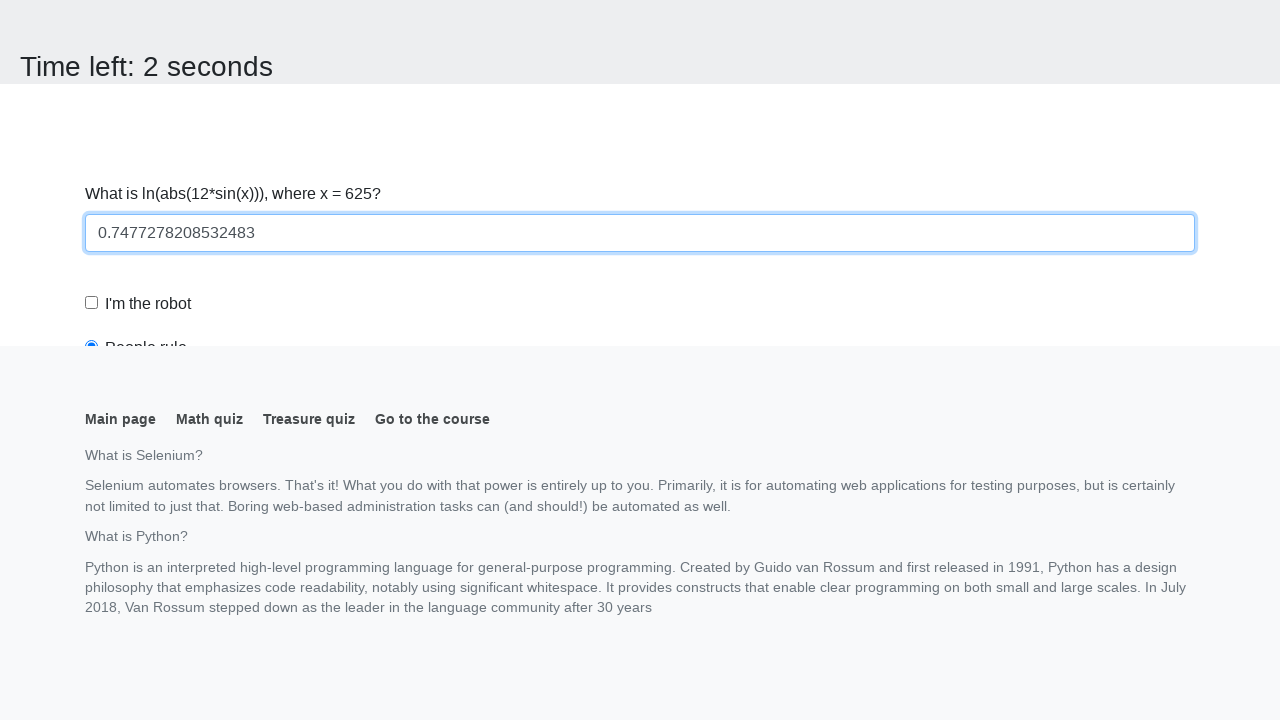

Clicked robot checkbox at (92, 303) on #robotCheckbox
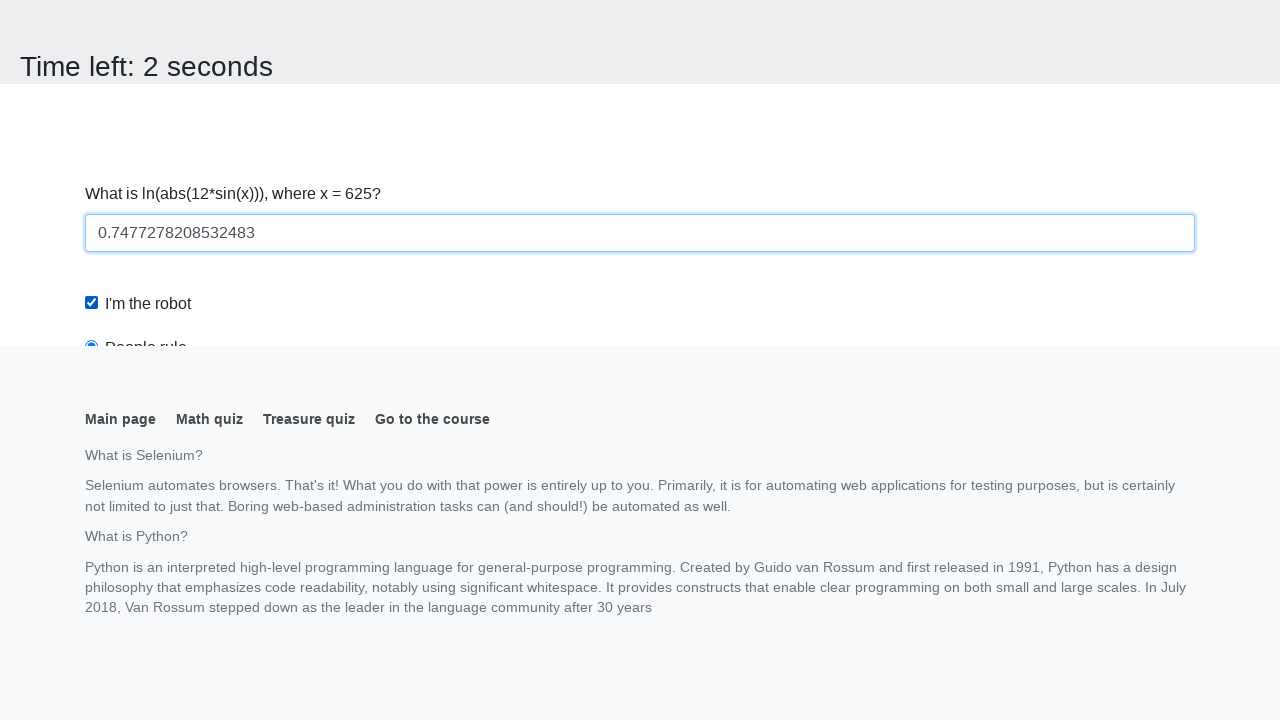

Scrolled robots rule radio button into view
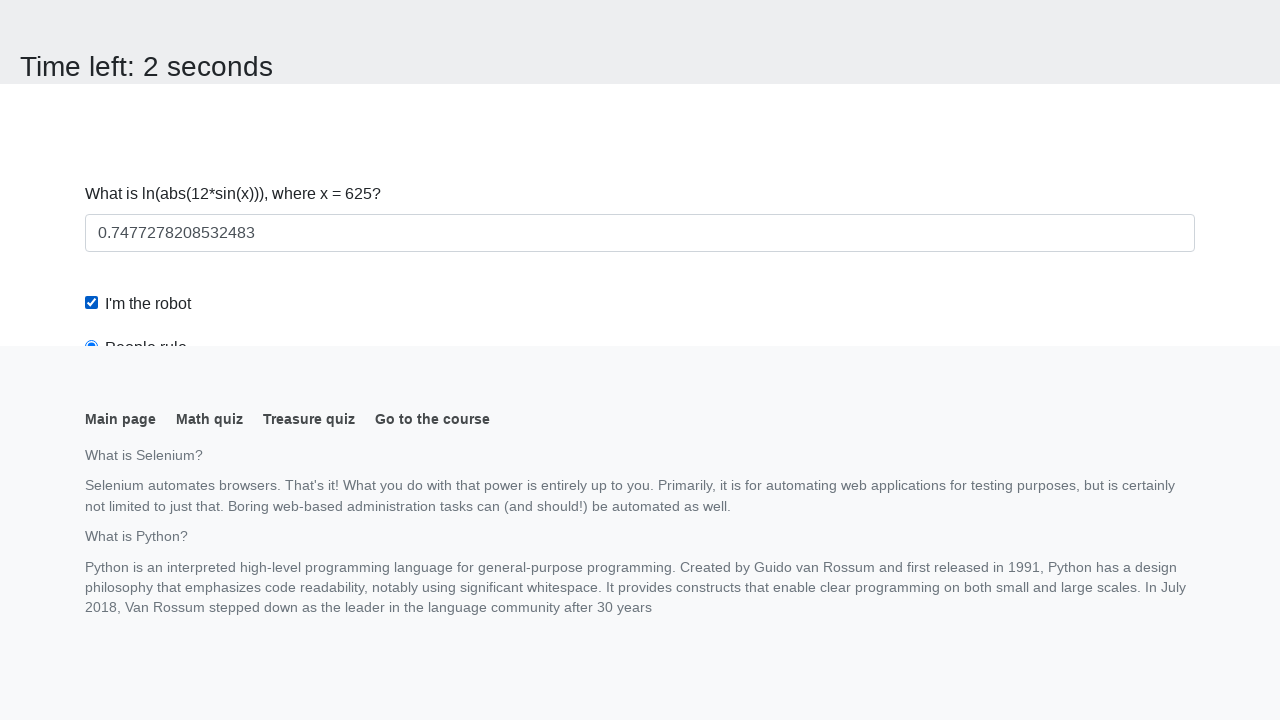

Clicked robots rule radio button at (92, 7) on #robotsRule
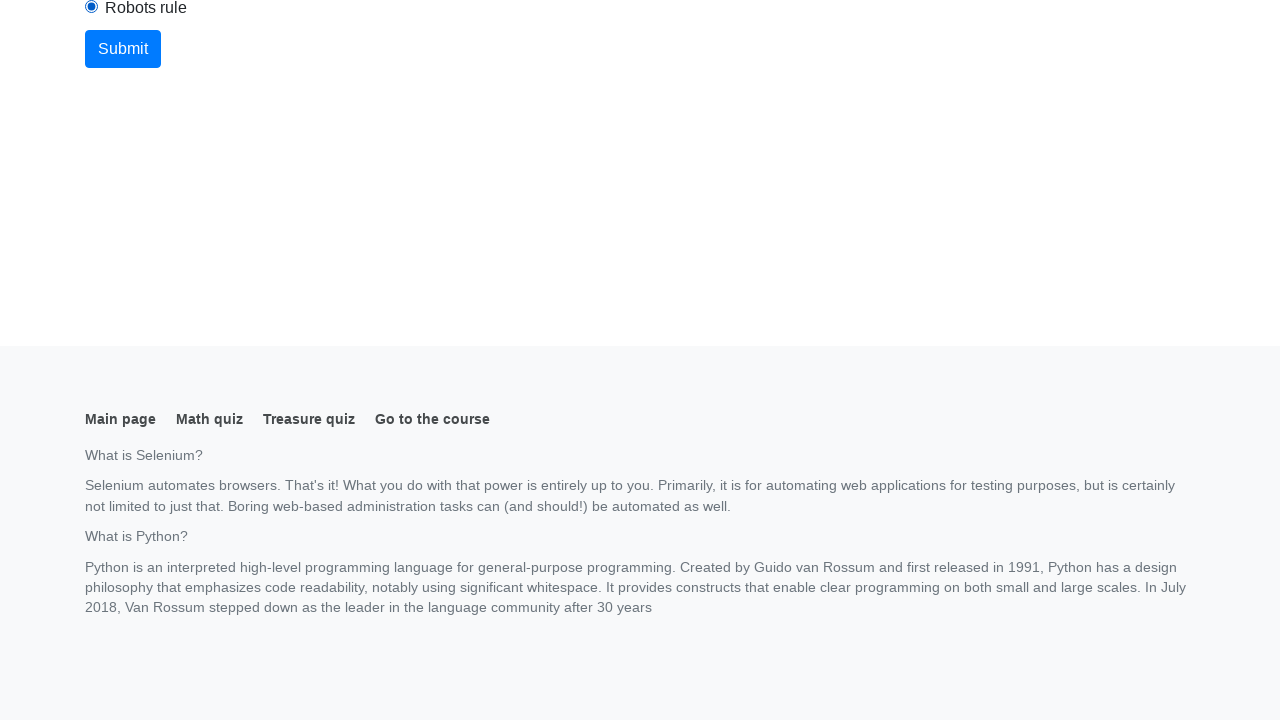

Scrolled submit button into view
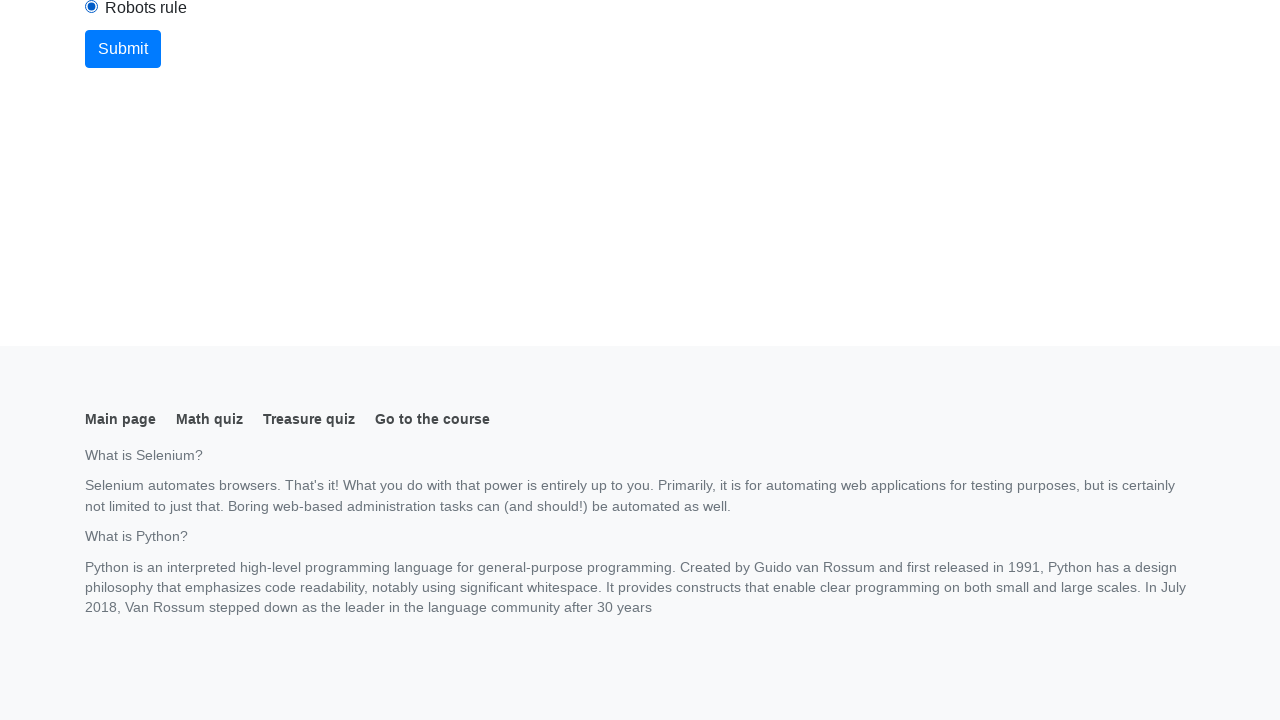

Clicked submit button to submit form at (123, 49) on button.btn
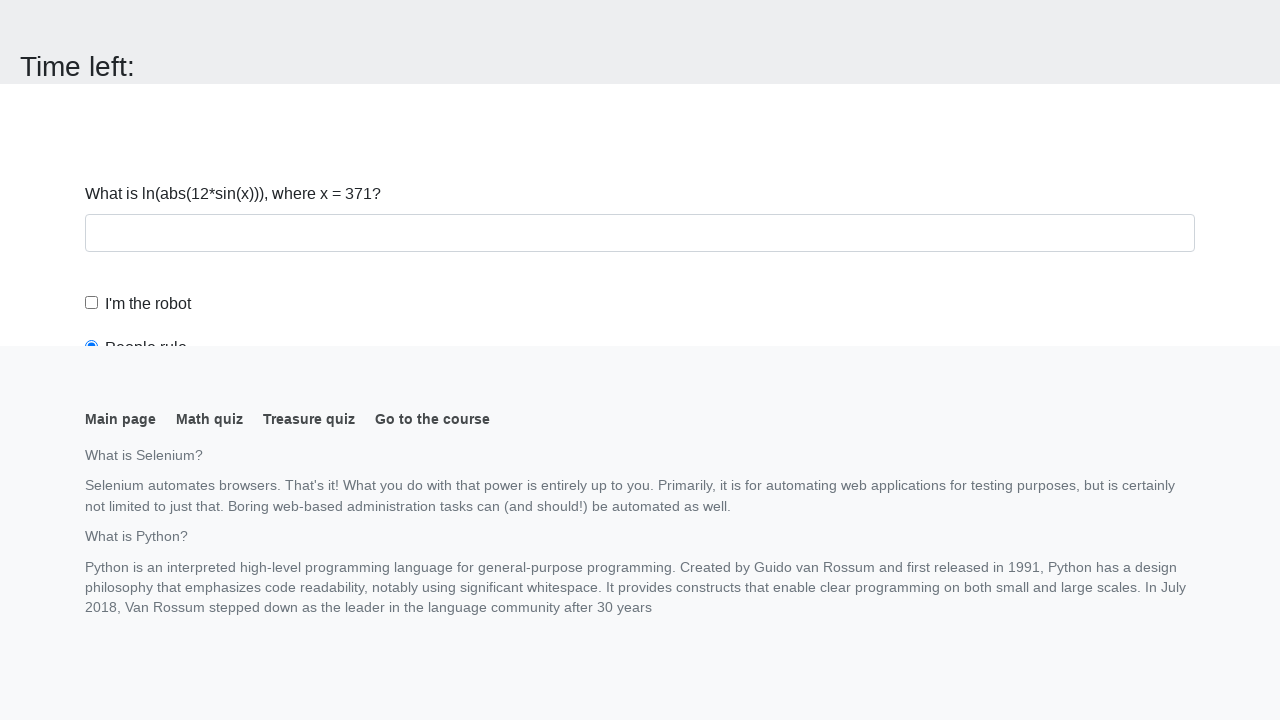

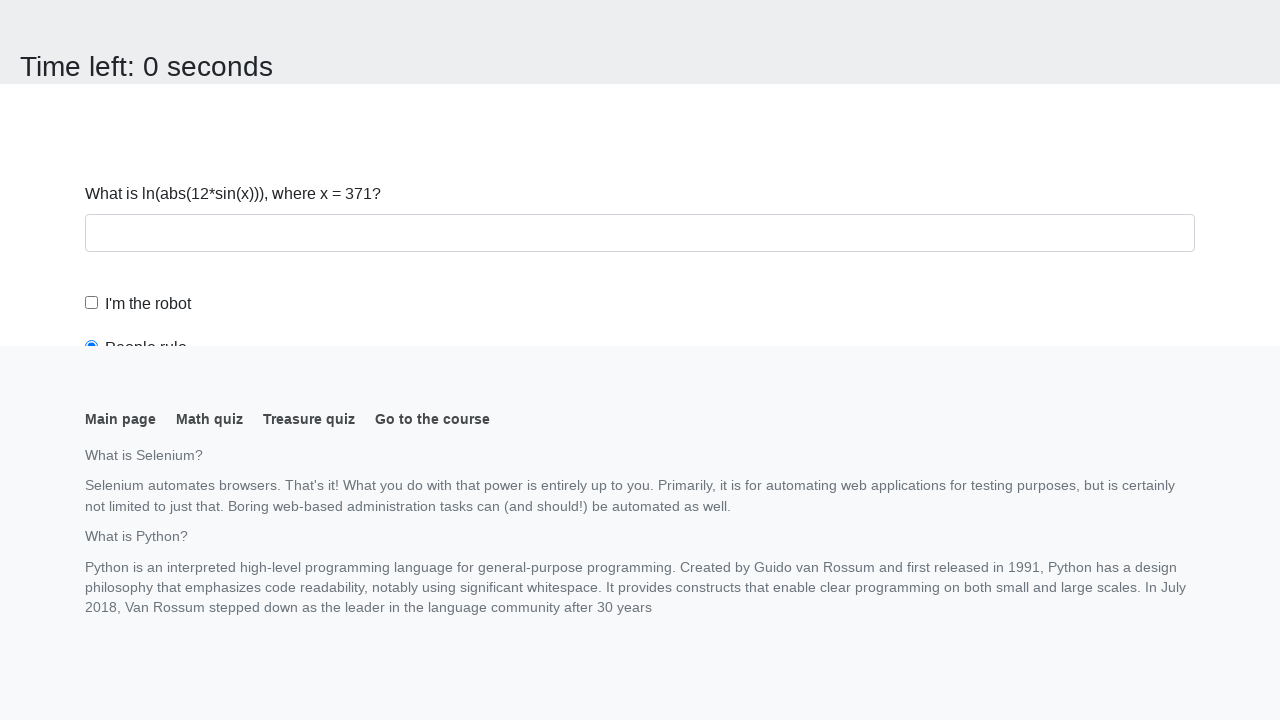